Tests double-click functionality on a button and verifies the double-click message appears.

Starting URL: https://demoqa.com/buttons

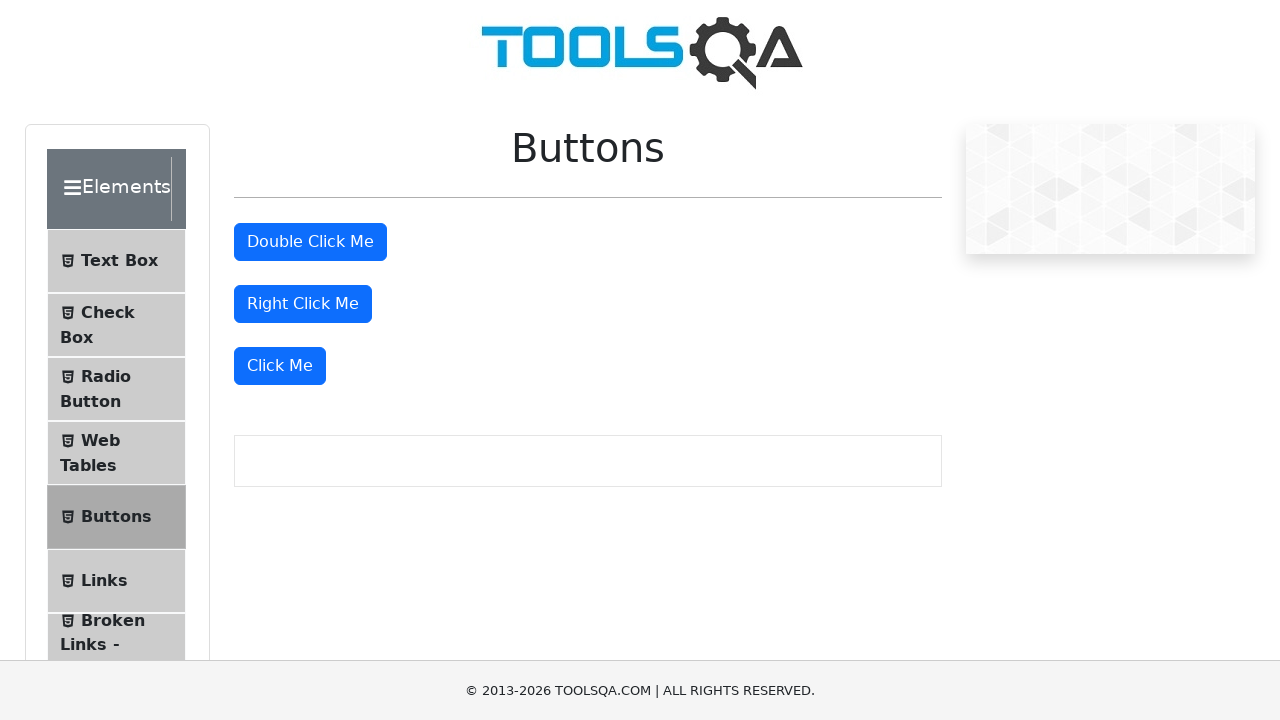

Double-clicked the double-click button at (310, 242) on #doubleClickBtn
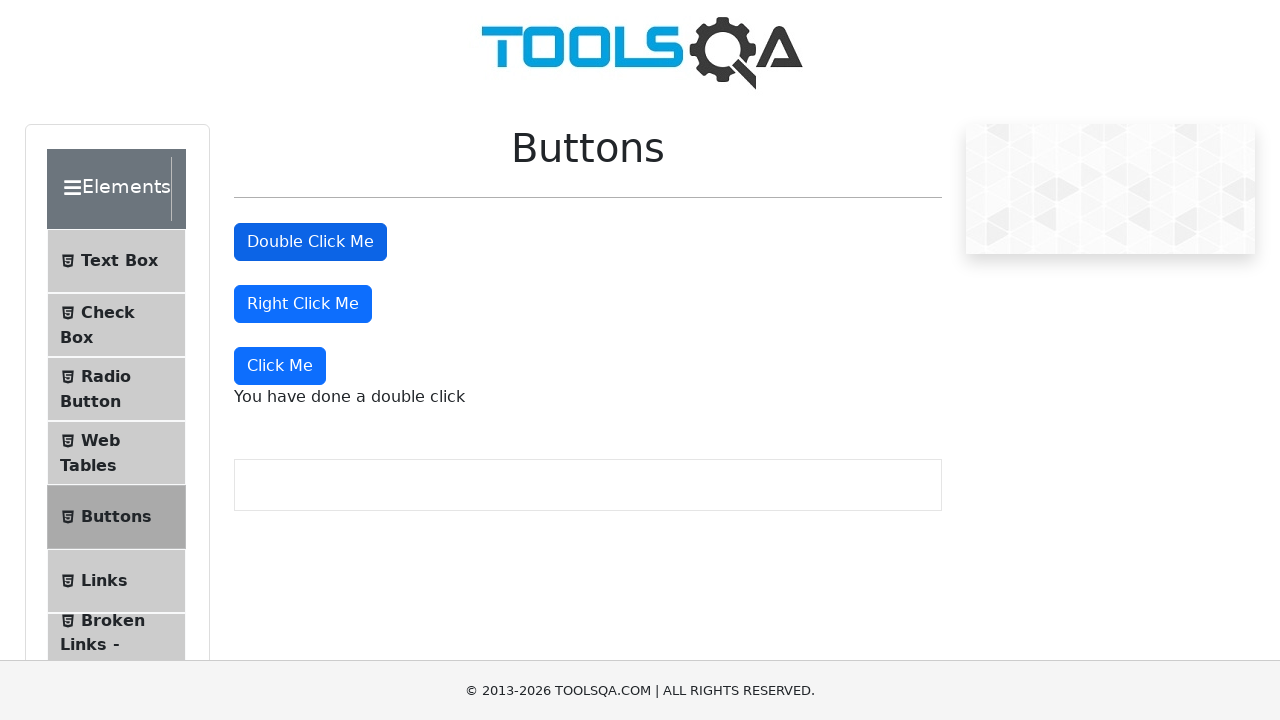

Double-click message appeared on the page
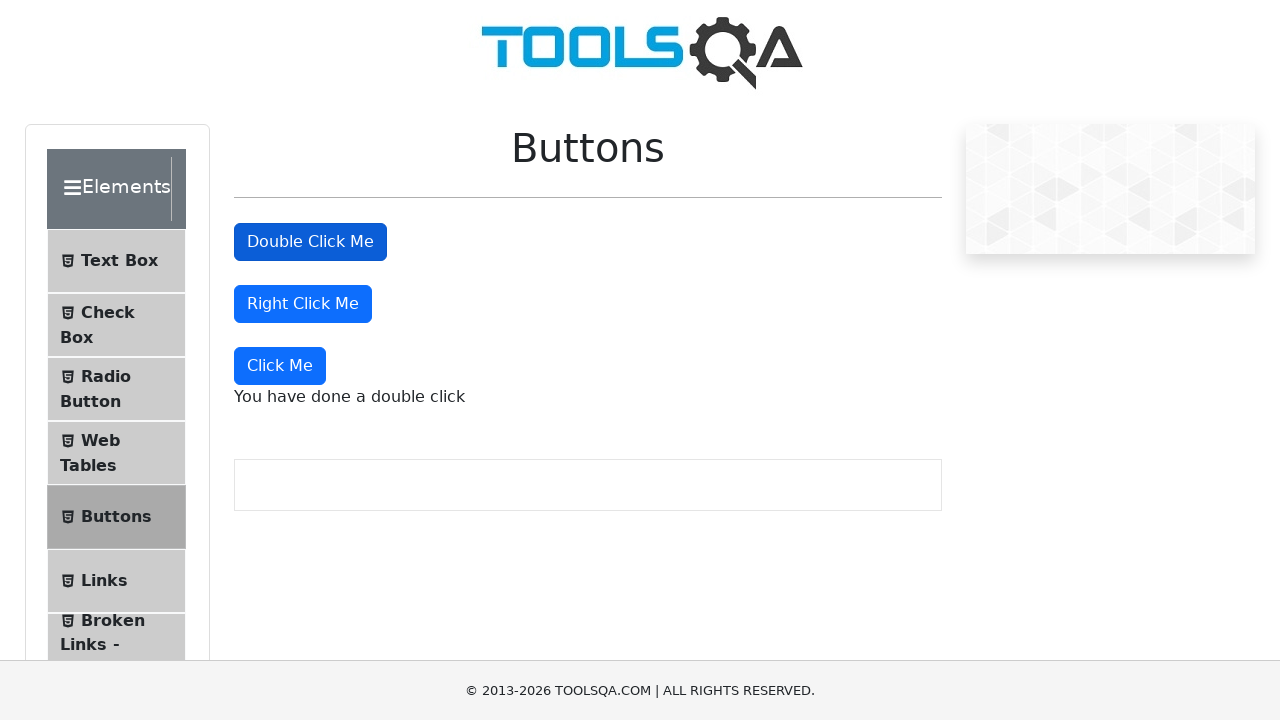

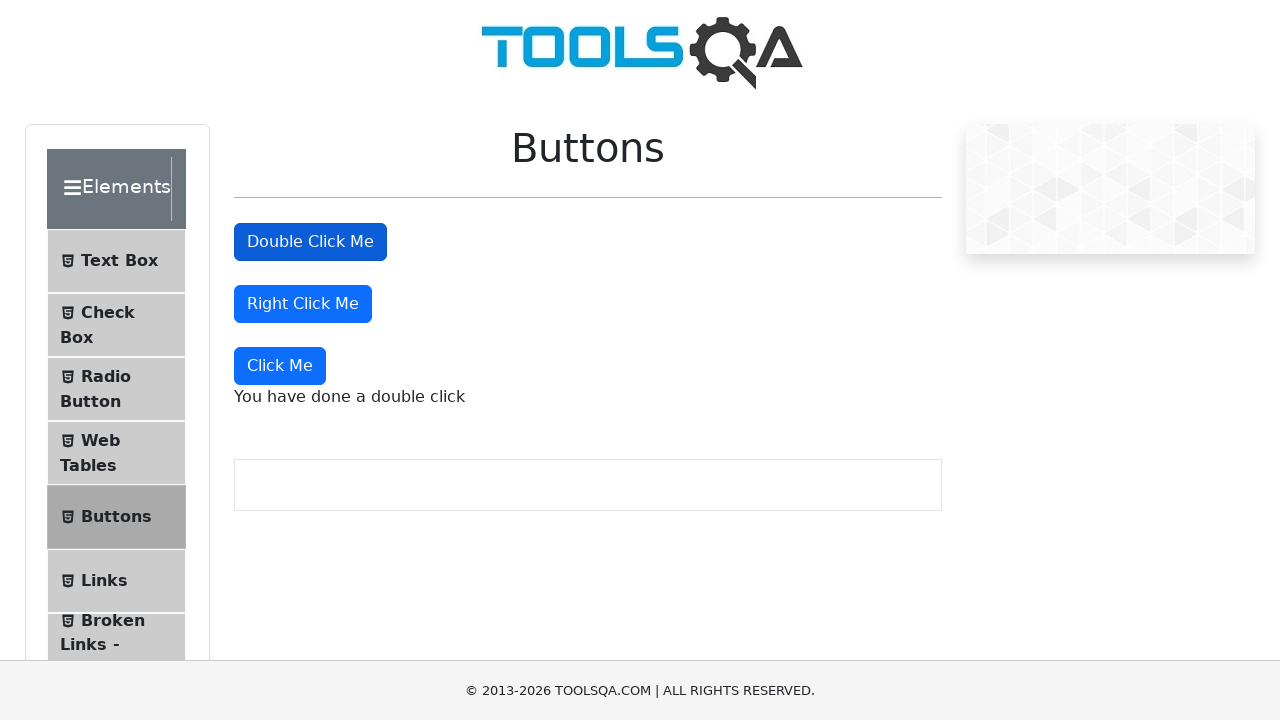